Tests a user registration form by navigating to the registration page, filling in all fields (username, email, gender, hobbies, country, date of birth, bio, newsletter subscription), and submitting the form.

Starting URL: https://material.playwrightvn.com/

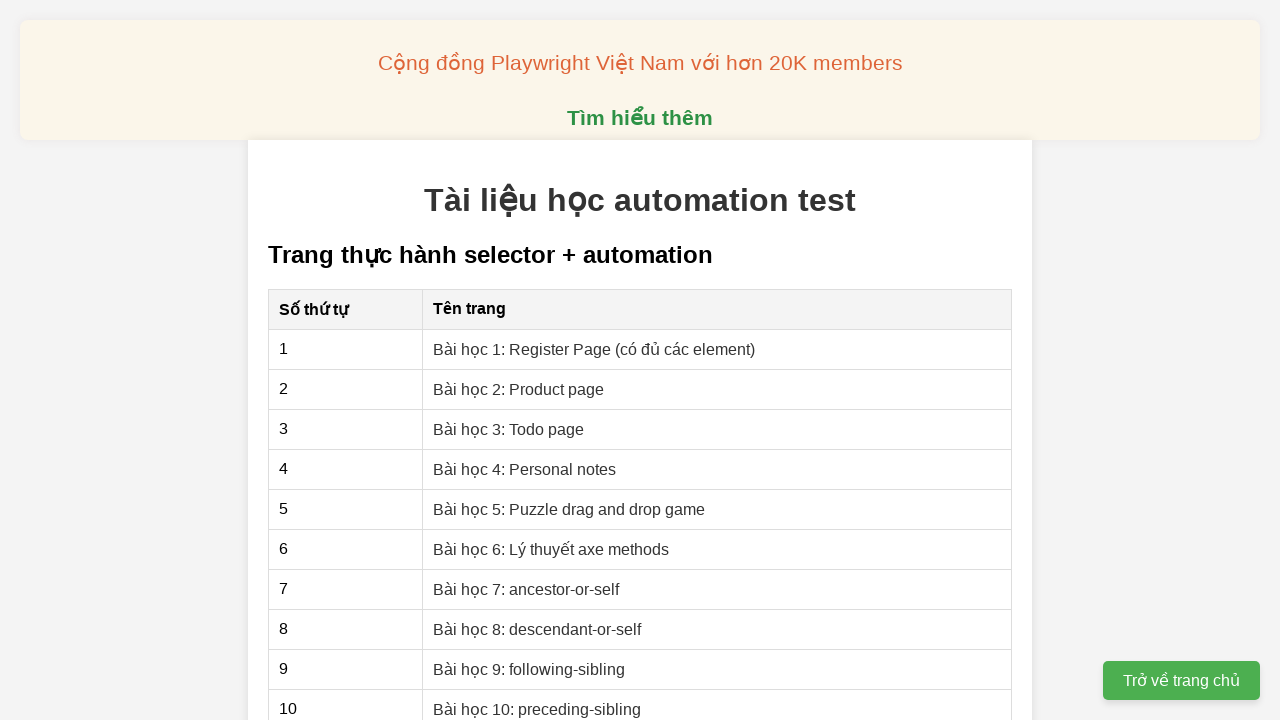

Clicked on User Registration link at (594, 349) on xpath=//a[@href ='01-xpath-register-page.html']
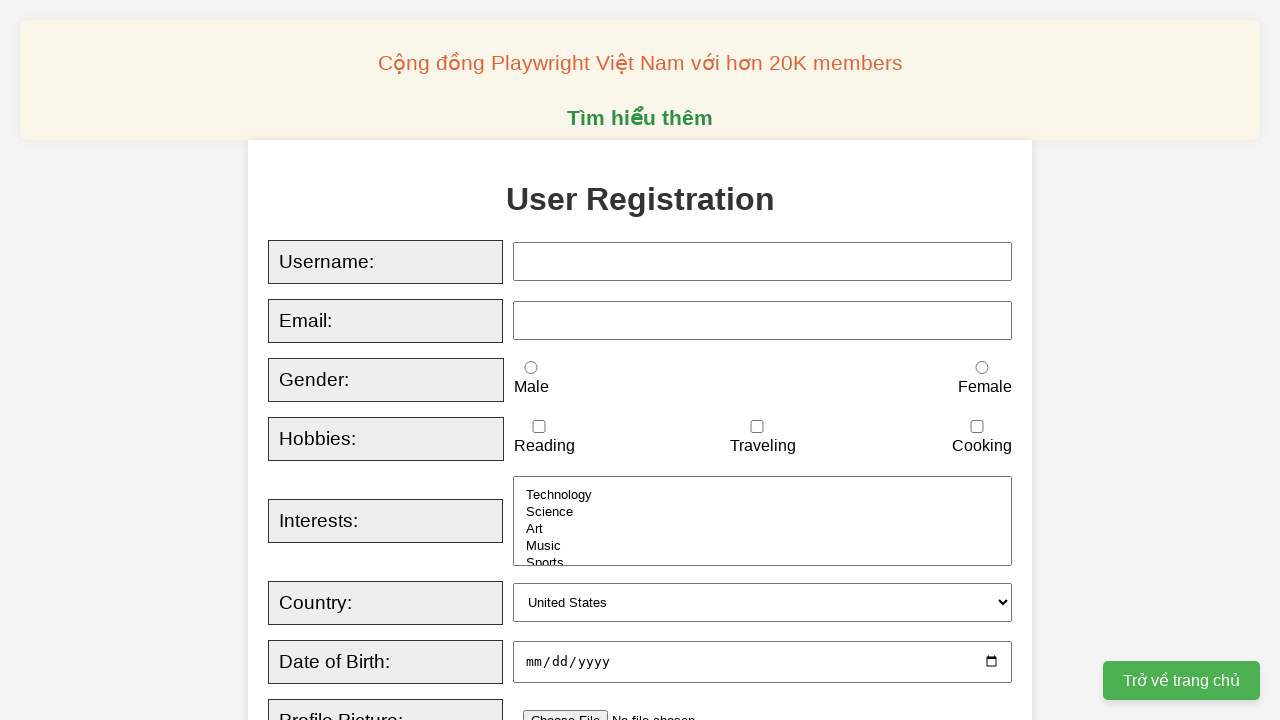

Filled username field with 'Khang Nguyen' on xpath=//input[@id='username']
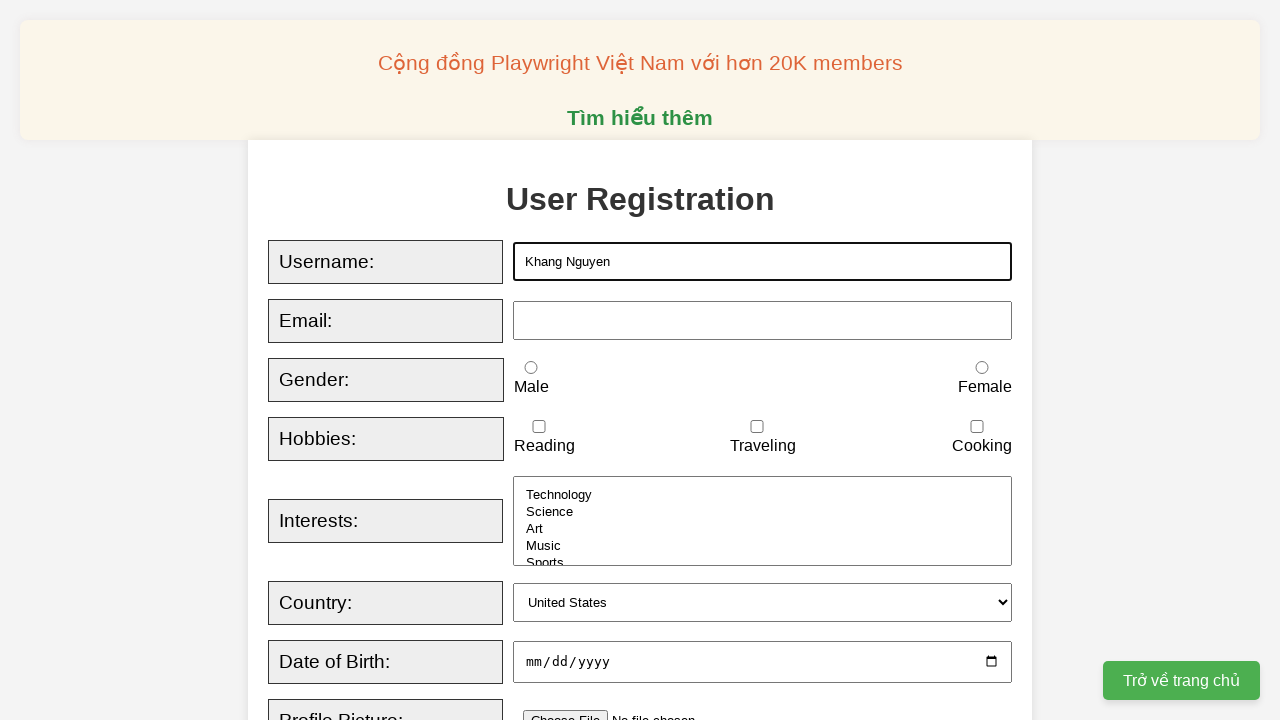

Filled email field with 'khang@mailinator.com' on xpath=//input[@id='email']
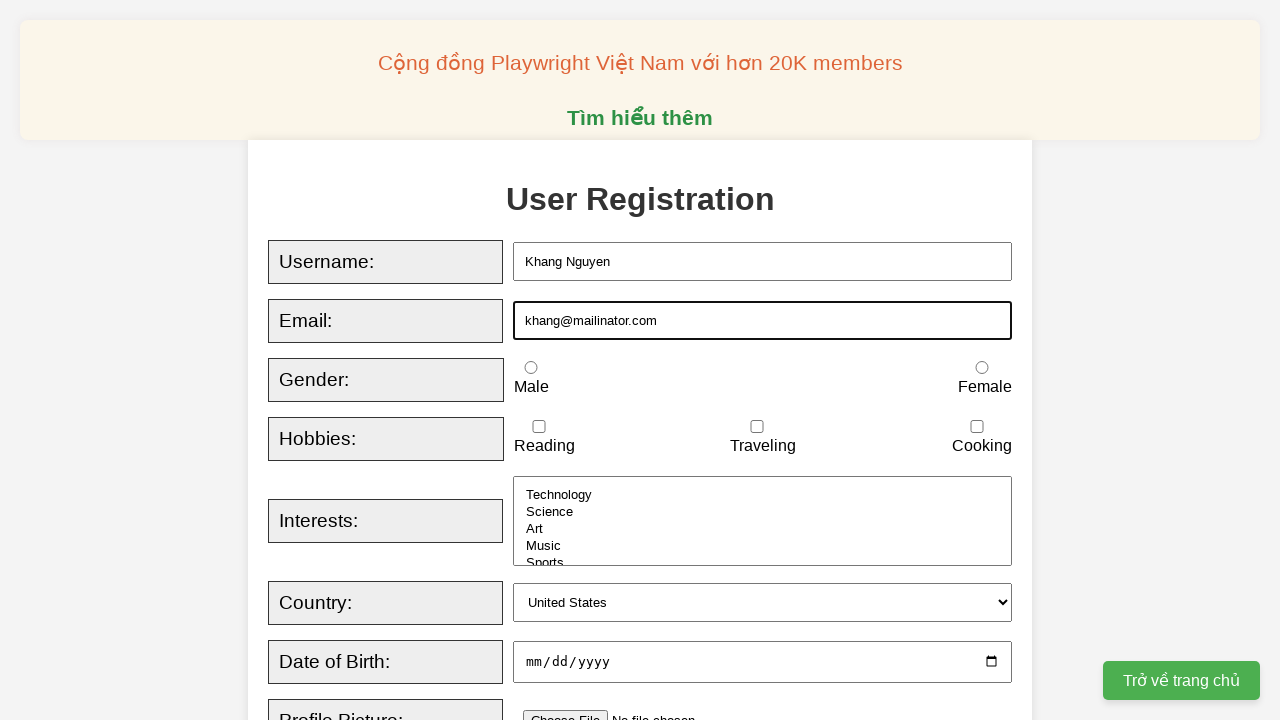

Selected male gender option at (531, 368) on xpath=//input[@id='male']
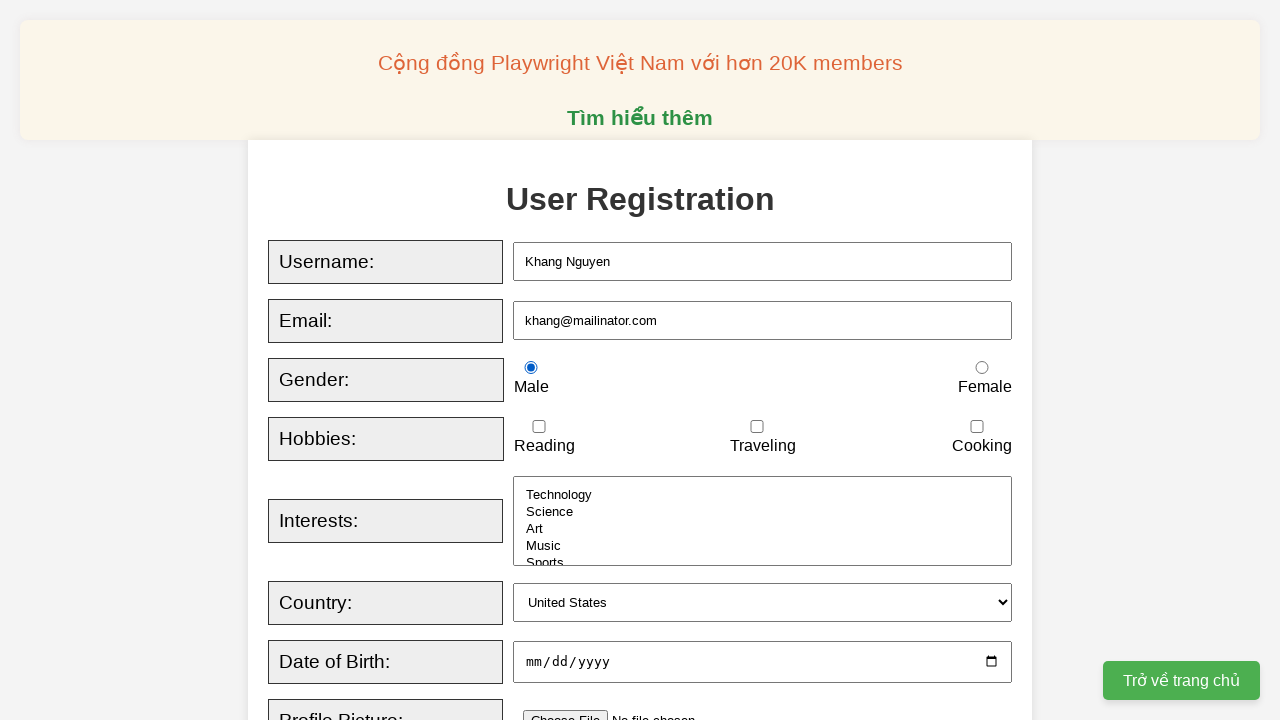

Selected reading hobby at (539, 427) on xpath=//input[@id='reading']
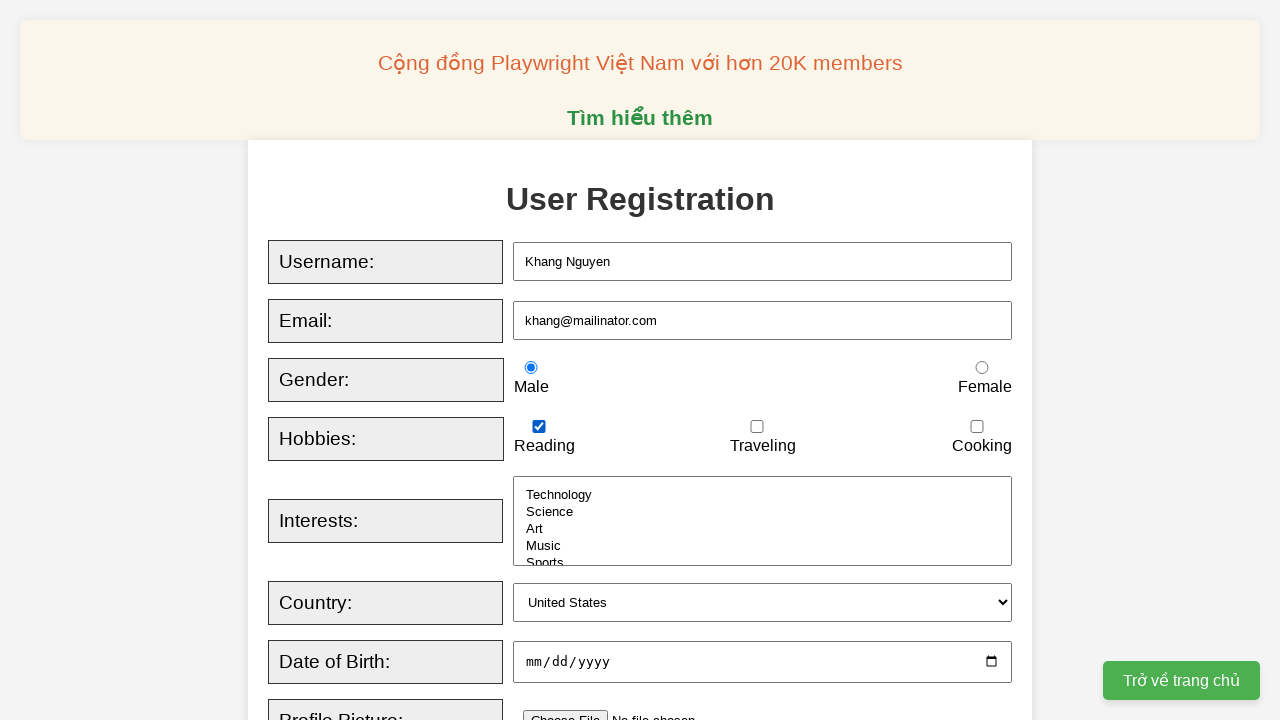

Selected United Kingdom from country dropdown on xpath=//select[@id='country']
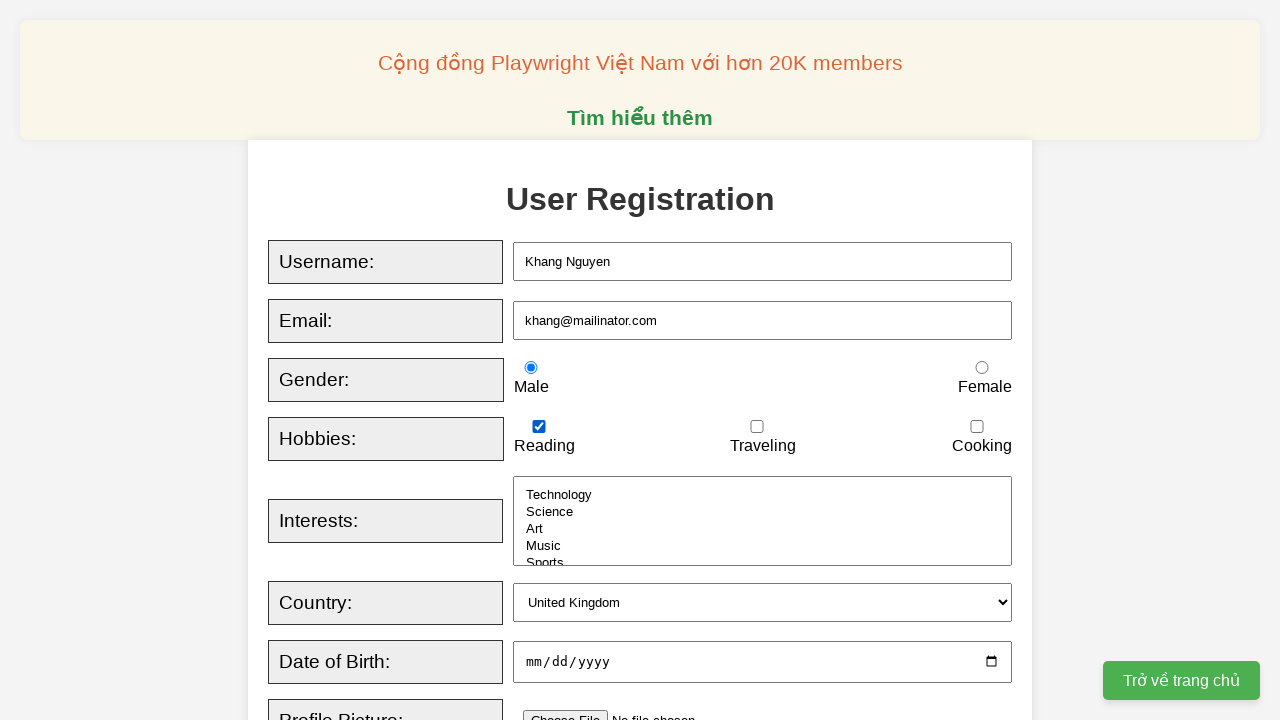

Filled date of birth field with '2024-05-20' on //input[@id='dob']
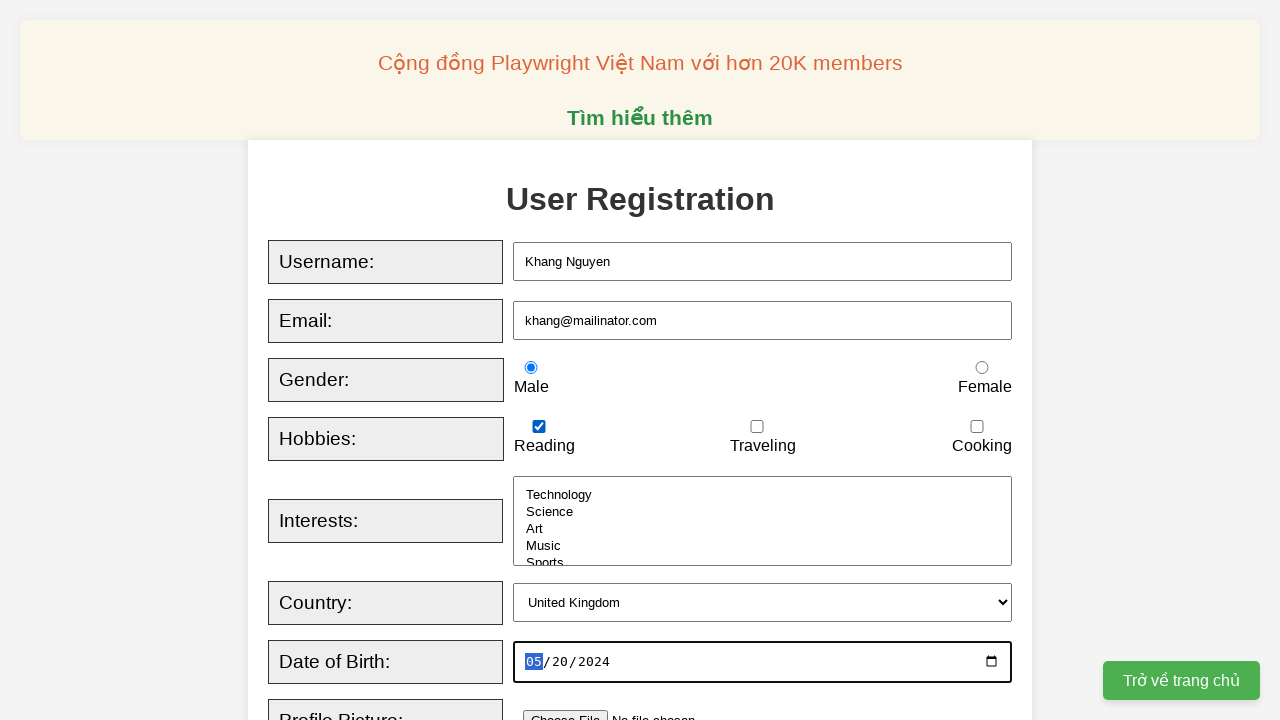

Filled bio field with 'Đây là lớp Playwright K6' on //textarea[@id='bio']
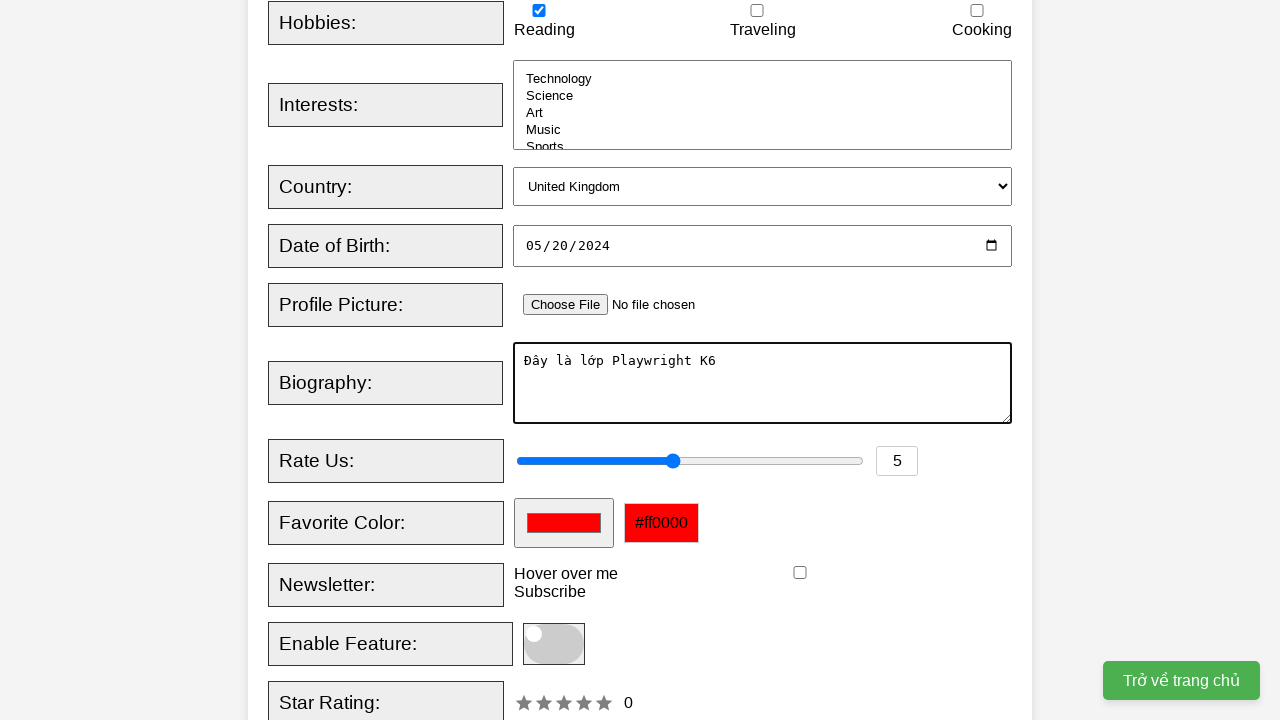

Checked newsletter subscription checkbox at (800, 573) on xpath=//input[@id='newsletter']
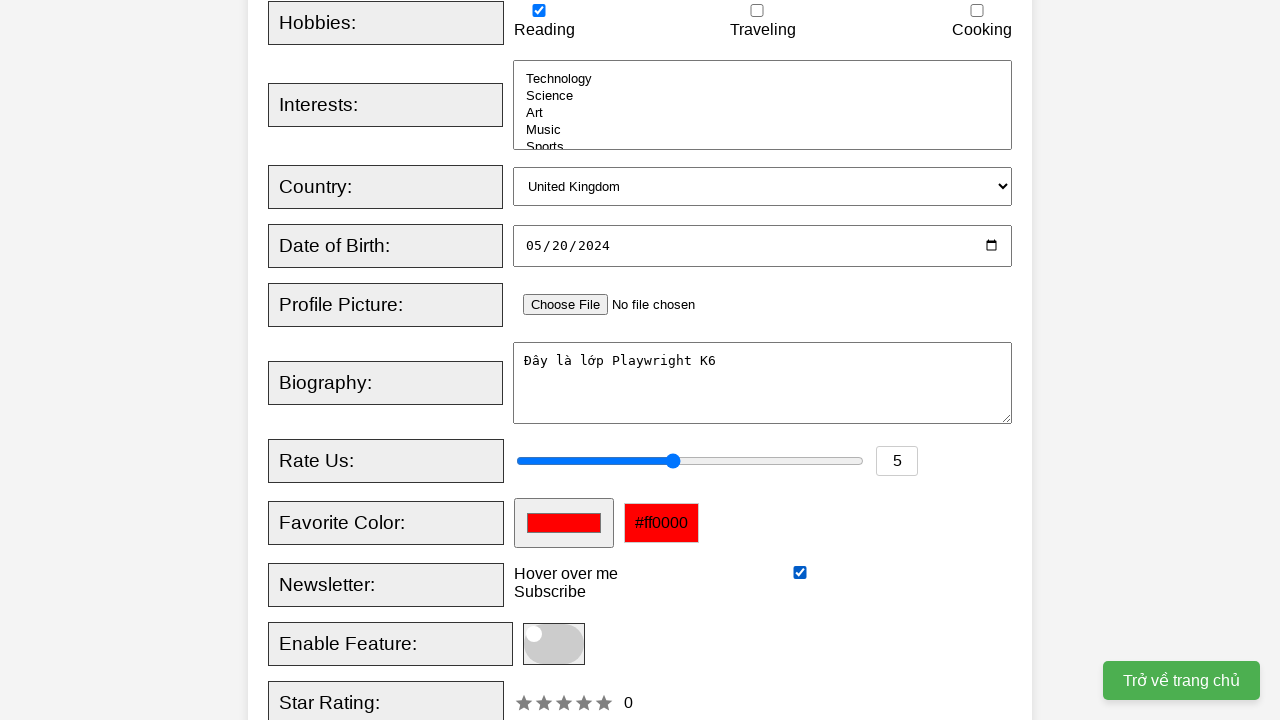

Clicked Register button to submit the form at (528, 360) on xpath=//button[normalize-space()='Register']
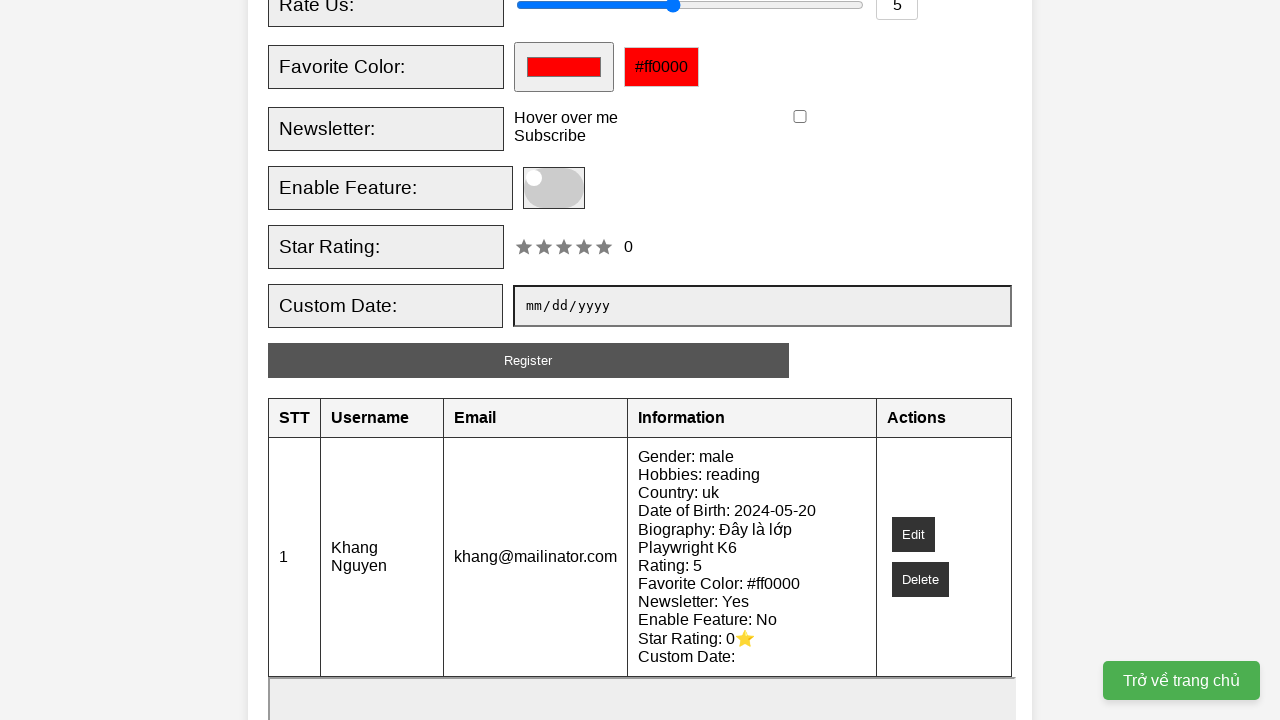

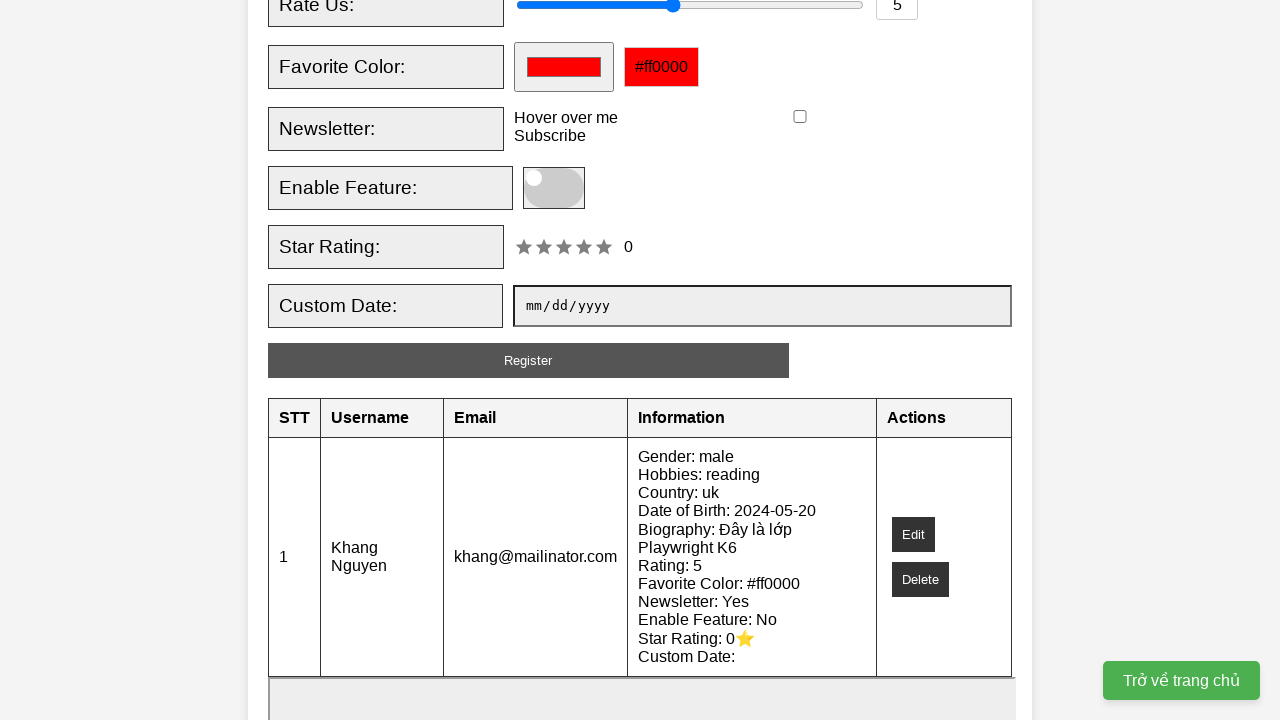